Navigates to a portfolio website and waits for page content to load

Starting URL: https://porfolio-black-storm.web.app/

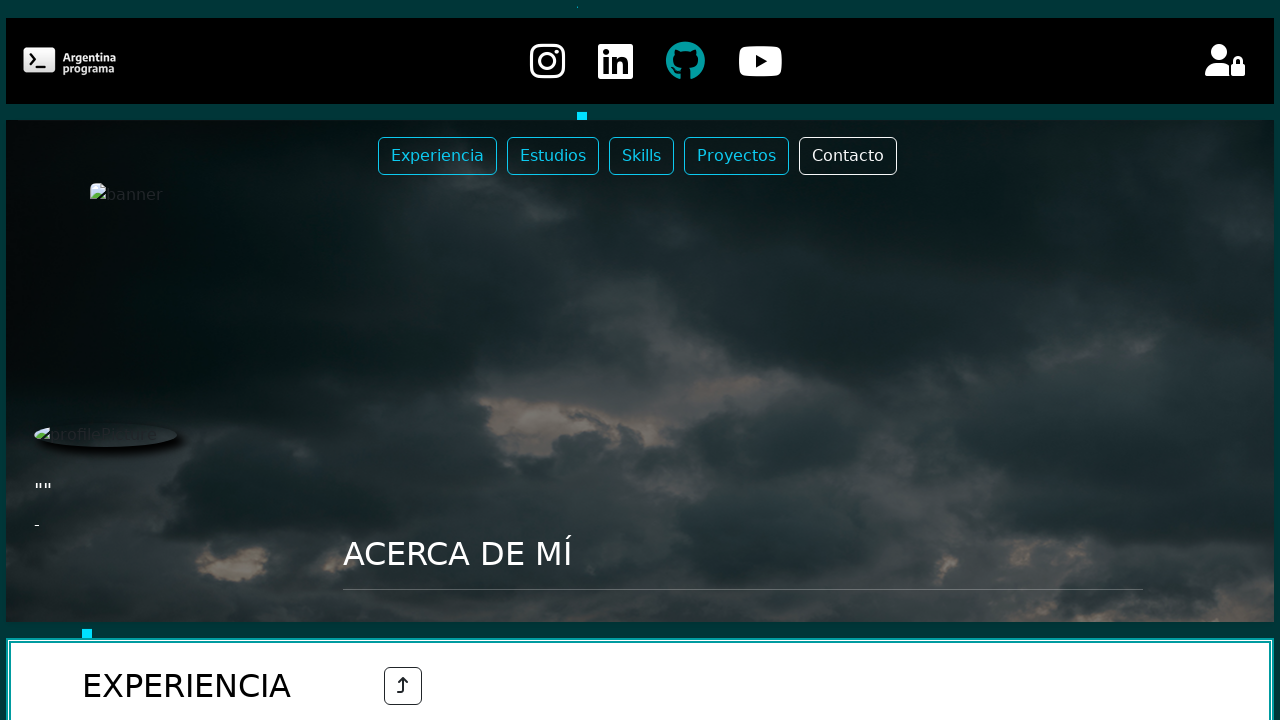

Waited for page to reach networkidle state, indicating portfolio content has fully loaded
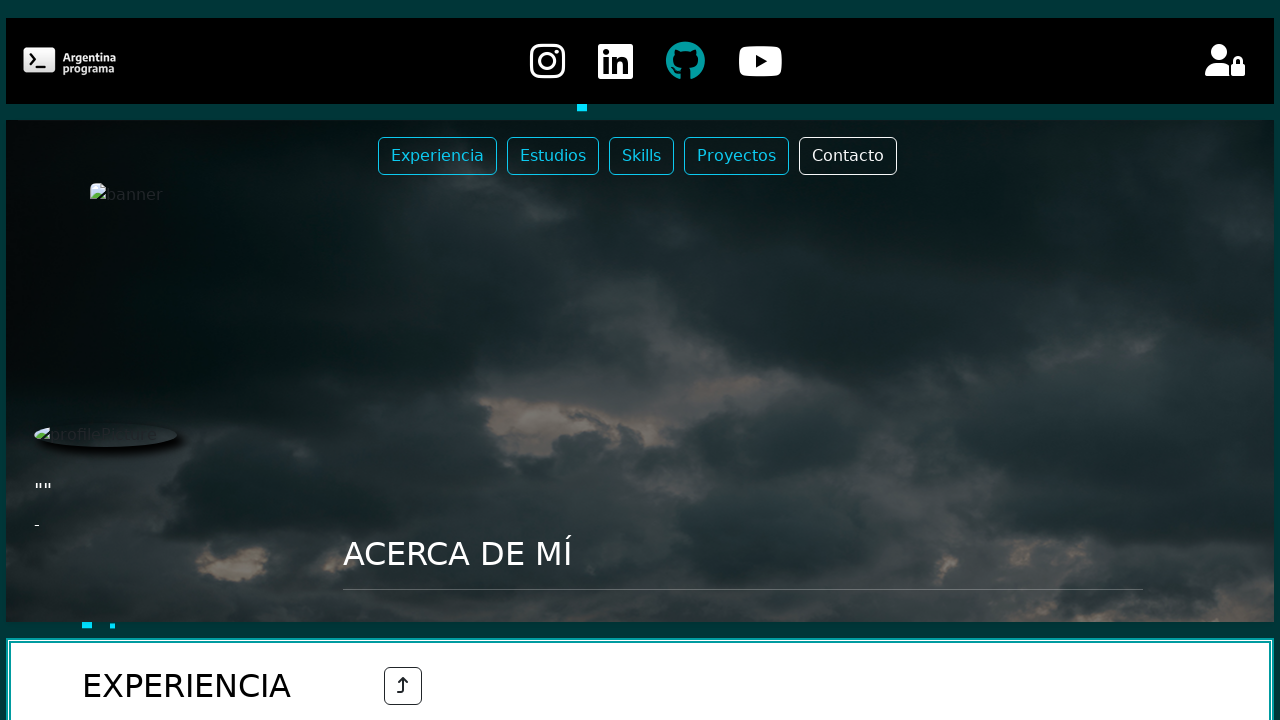

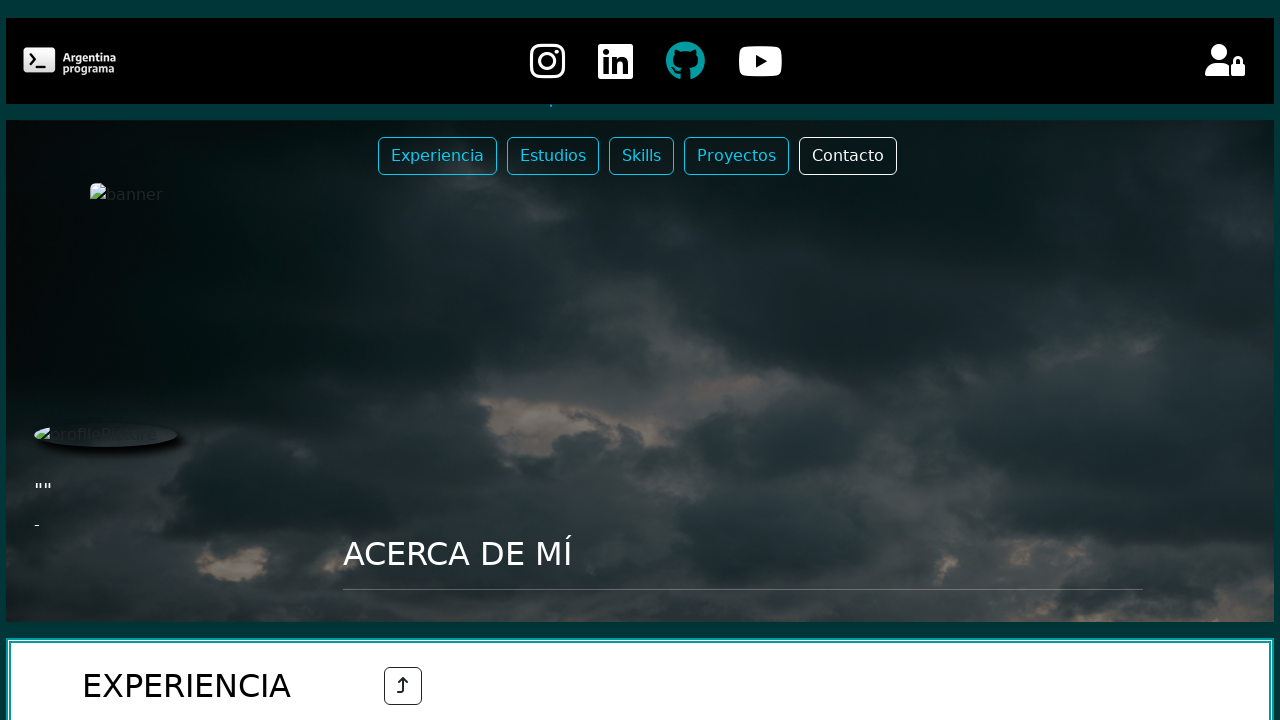